Tests clicking the "reveal" button and immediately typing into an input field that gets revealed

Starting URL: https://www.selenium.dev/selenium/web/dynamic.html

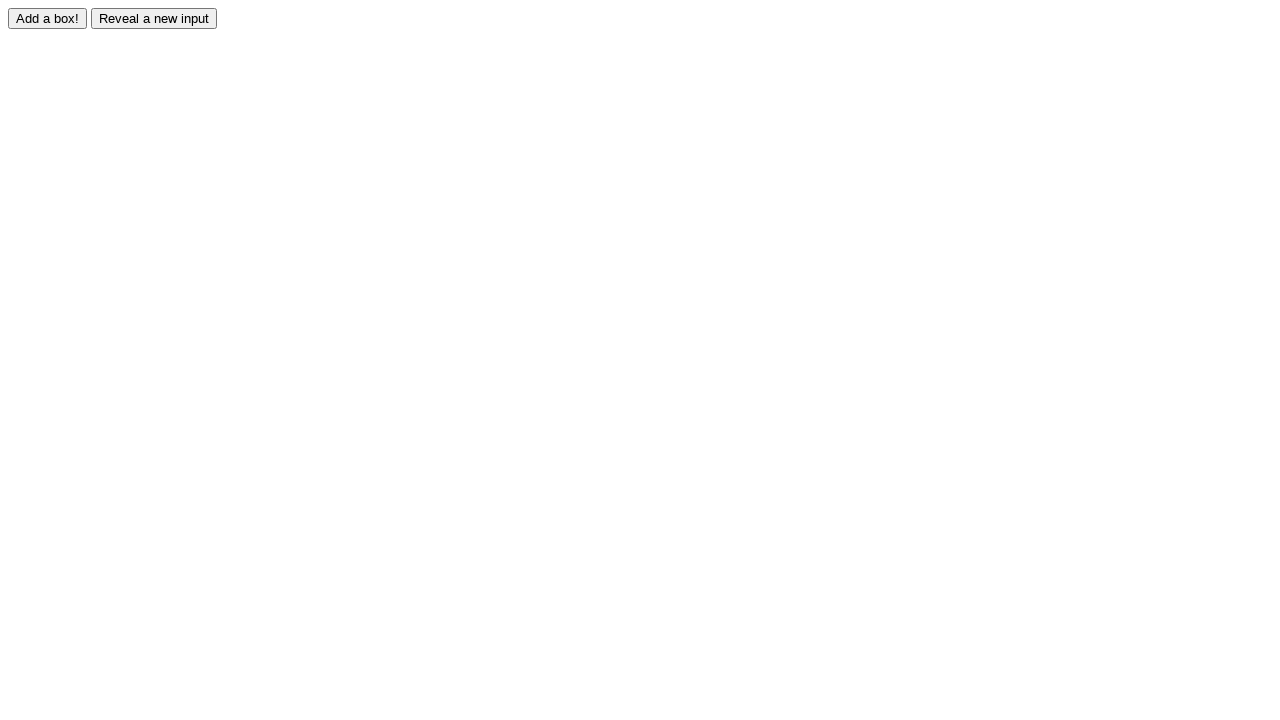

Navigated to dynamic HTML test page
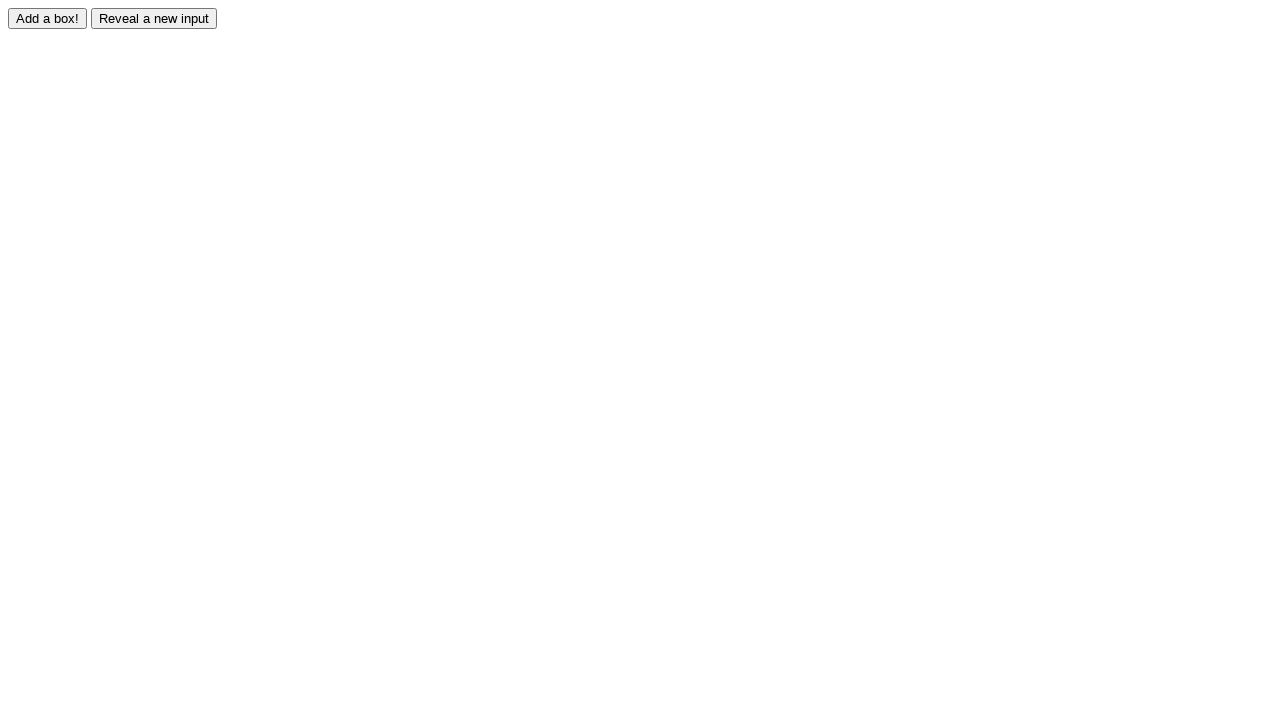

Clicked the reveal button at (154, 18) on #reveal
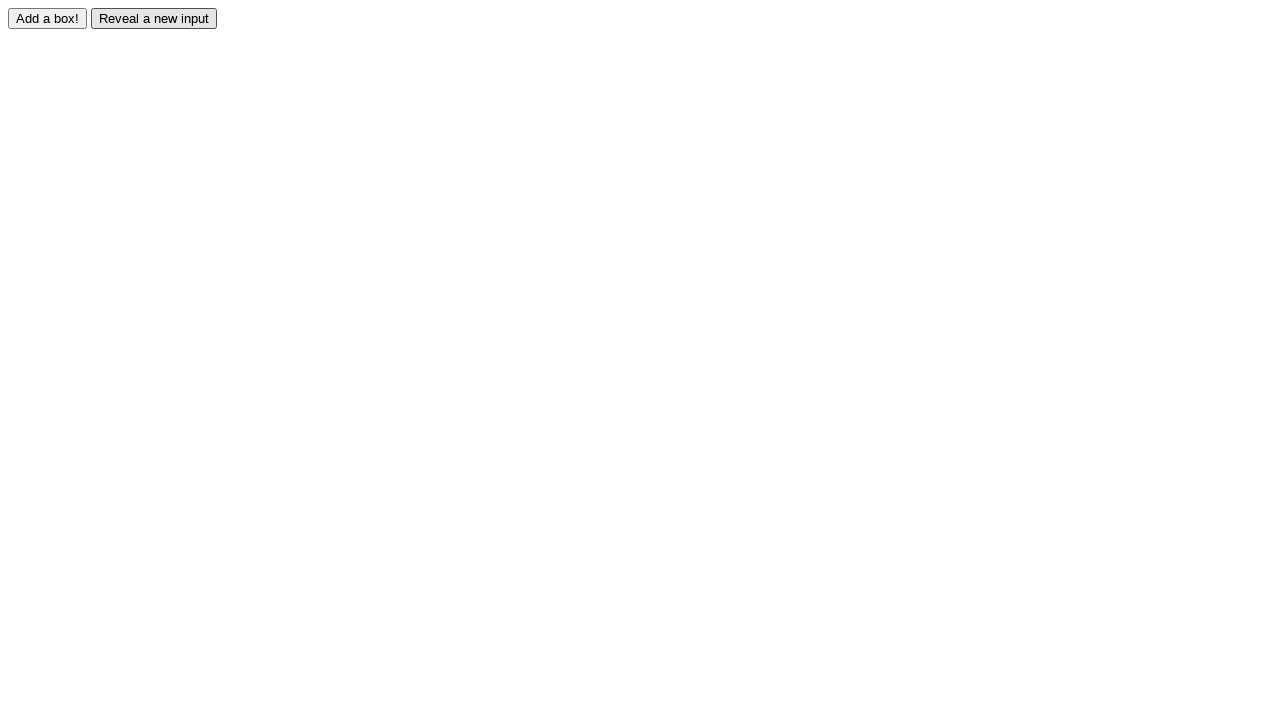

Filled the revealed input field with 'Displayed' on #revealed
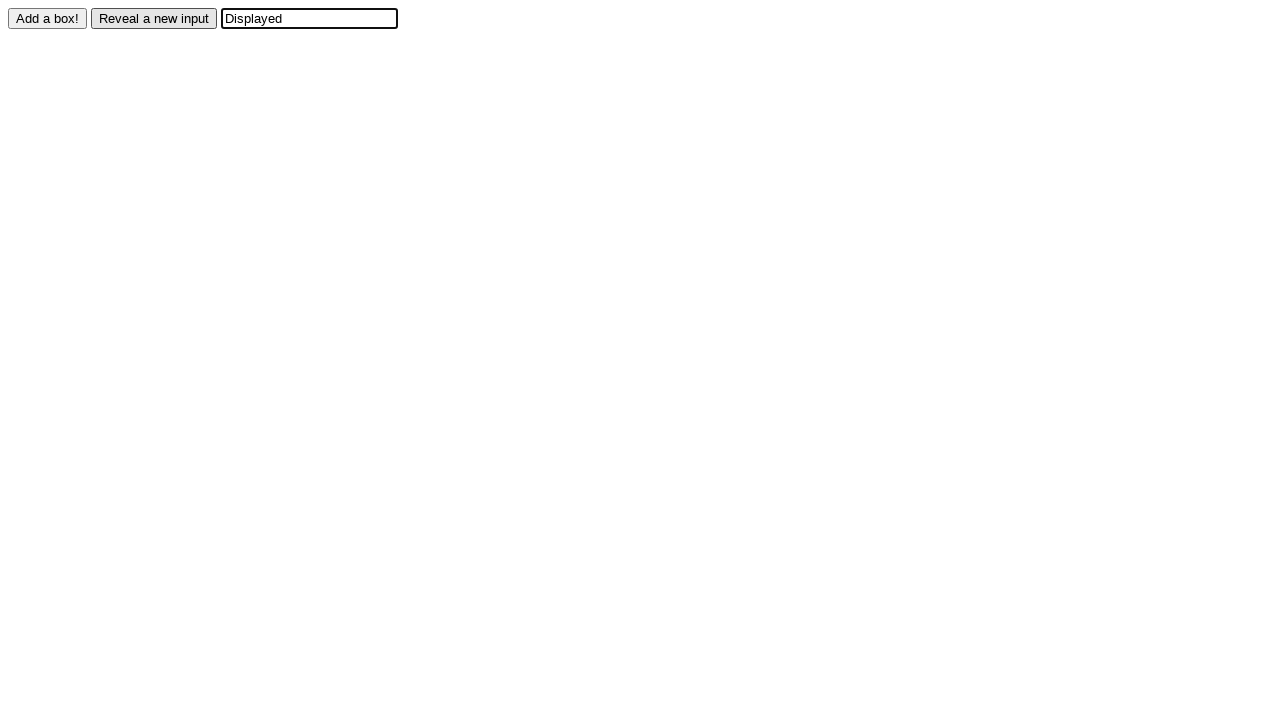

Verified that the revealed input value equals 'Displayed'
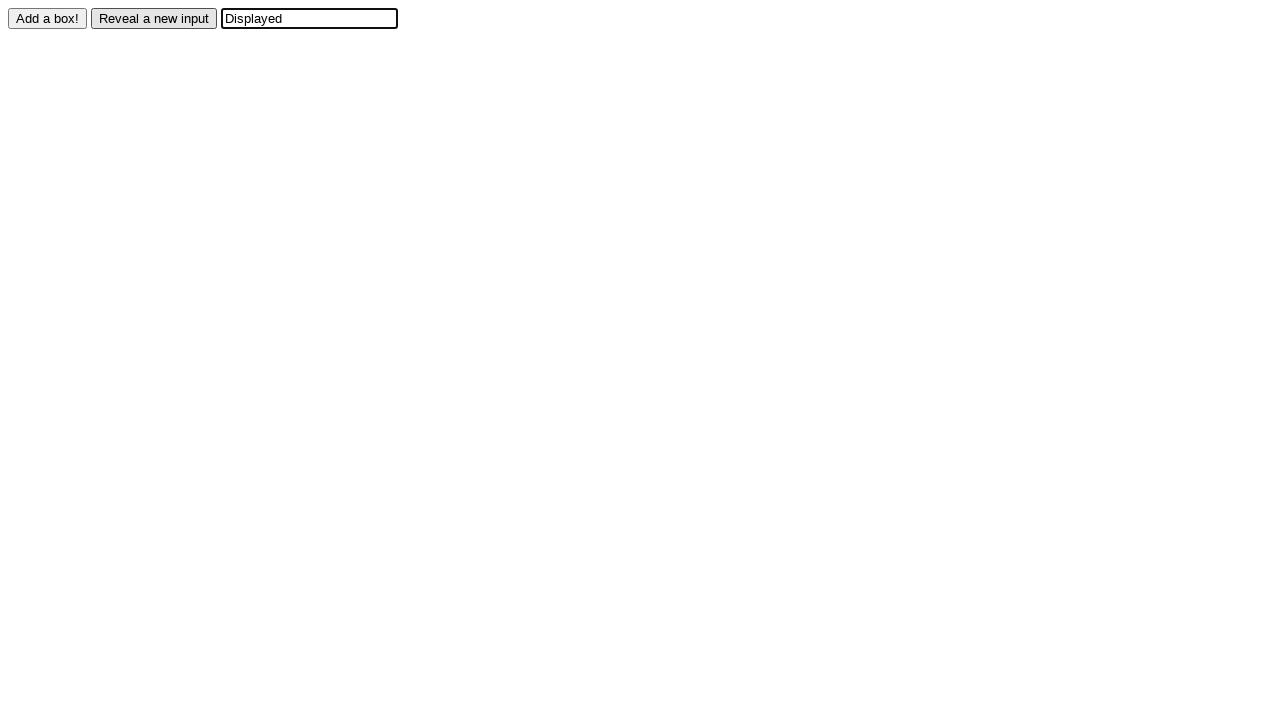

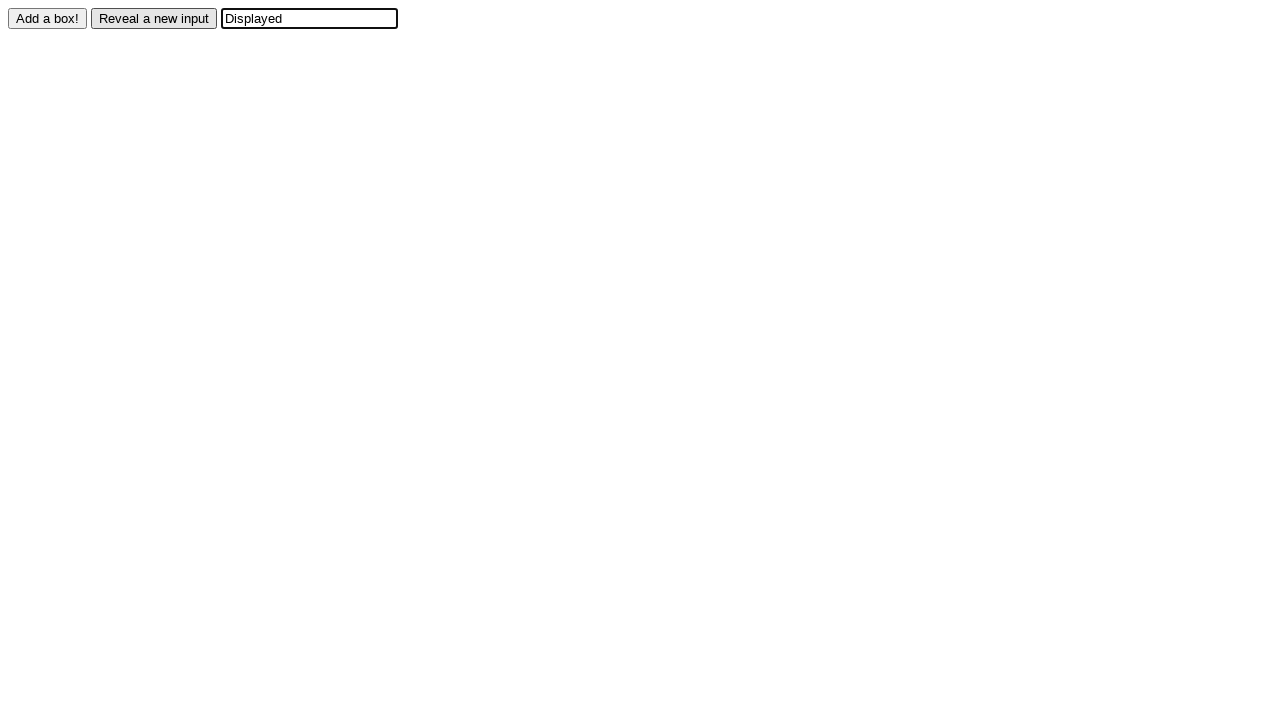